Navigates to the Selenium downloads page, maximizes the window, and clicks on a download link

Starting URL: https://www.selenium.dev/downloads/

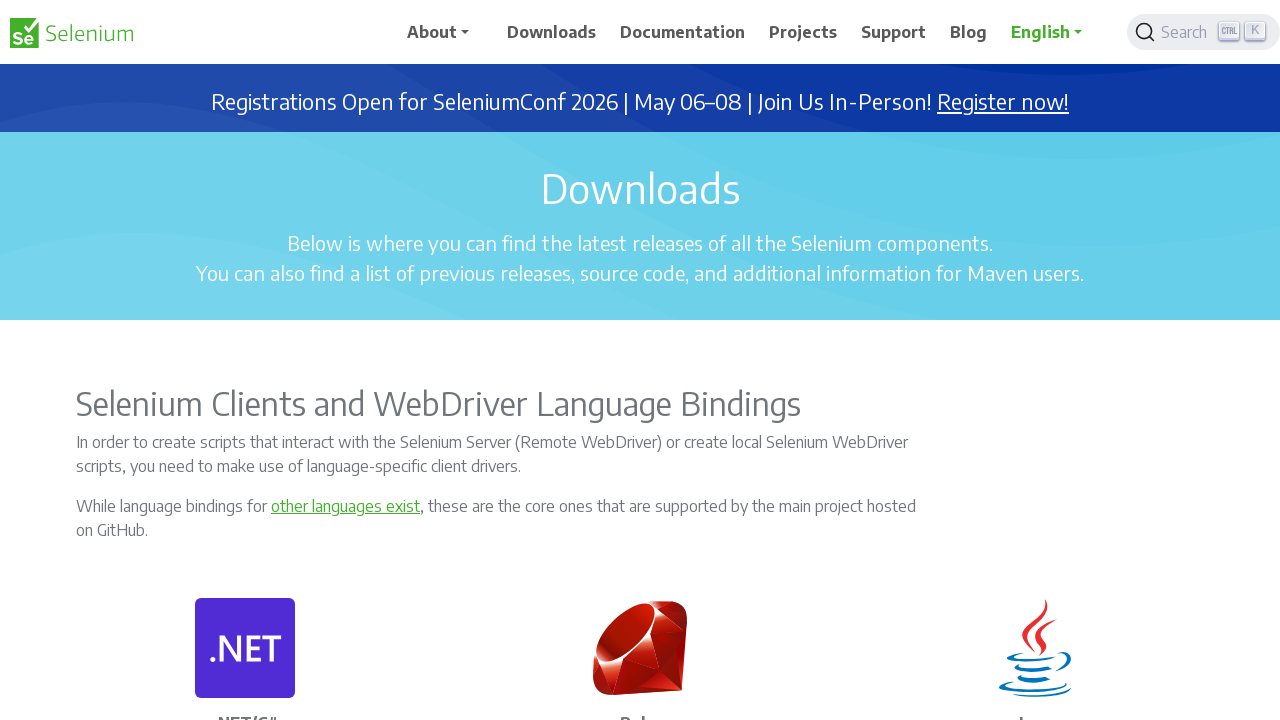

Navigated to Selenium downloads page
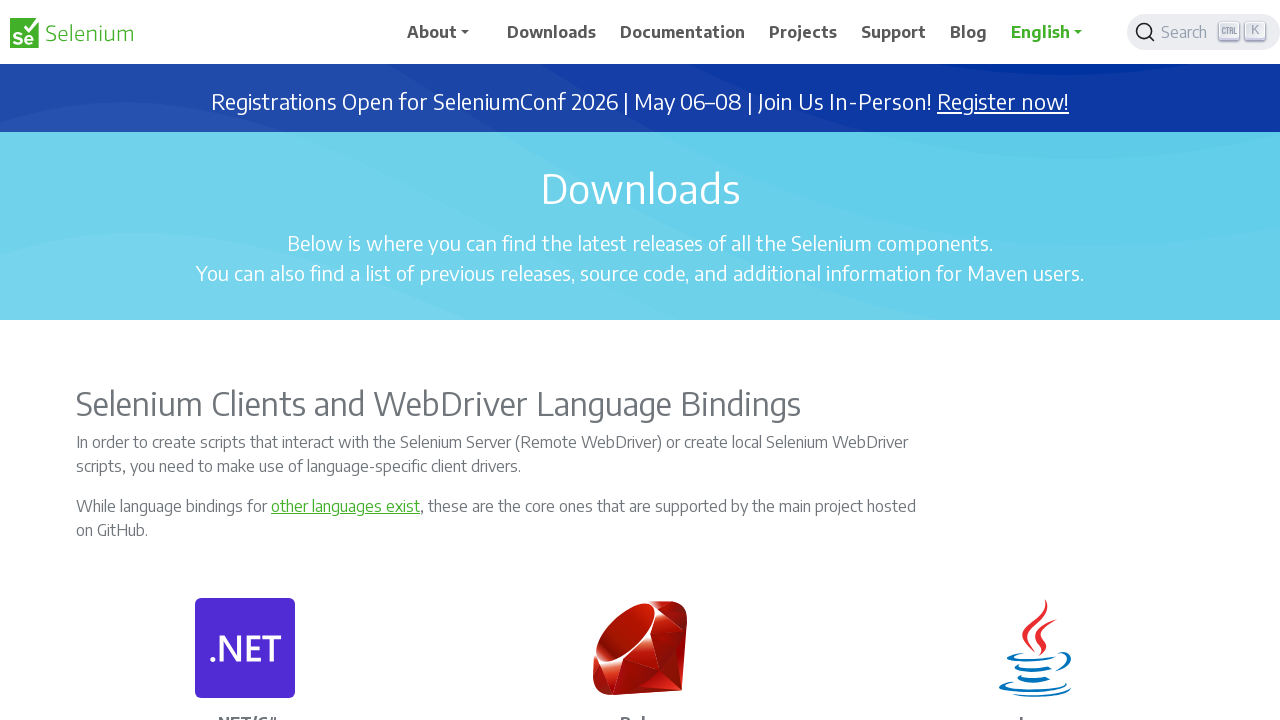

Maximized browser window to 1920x1080
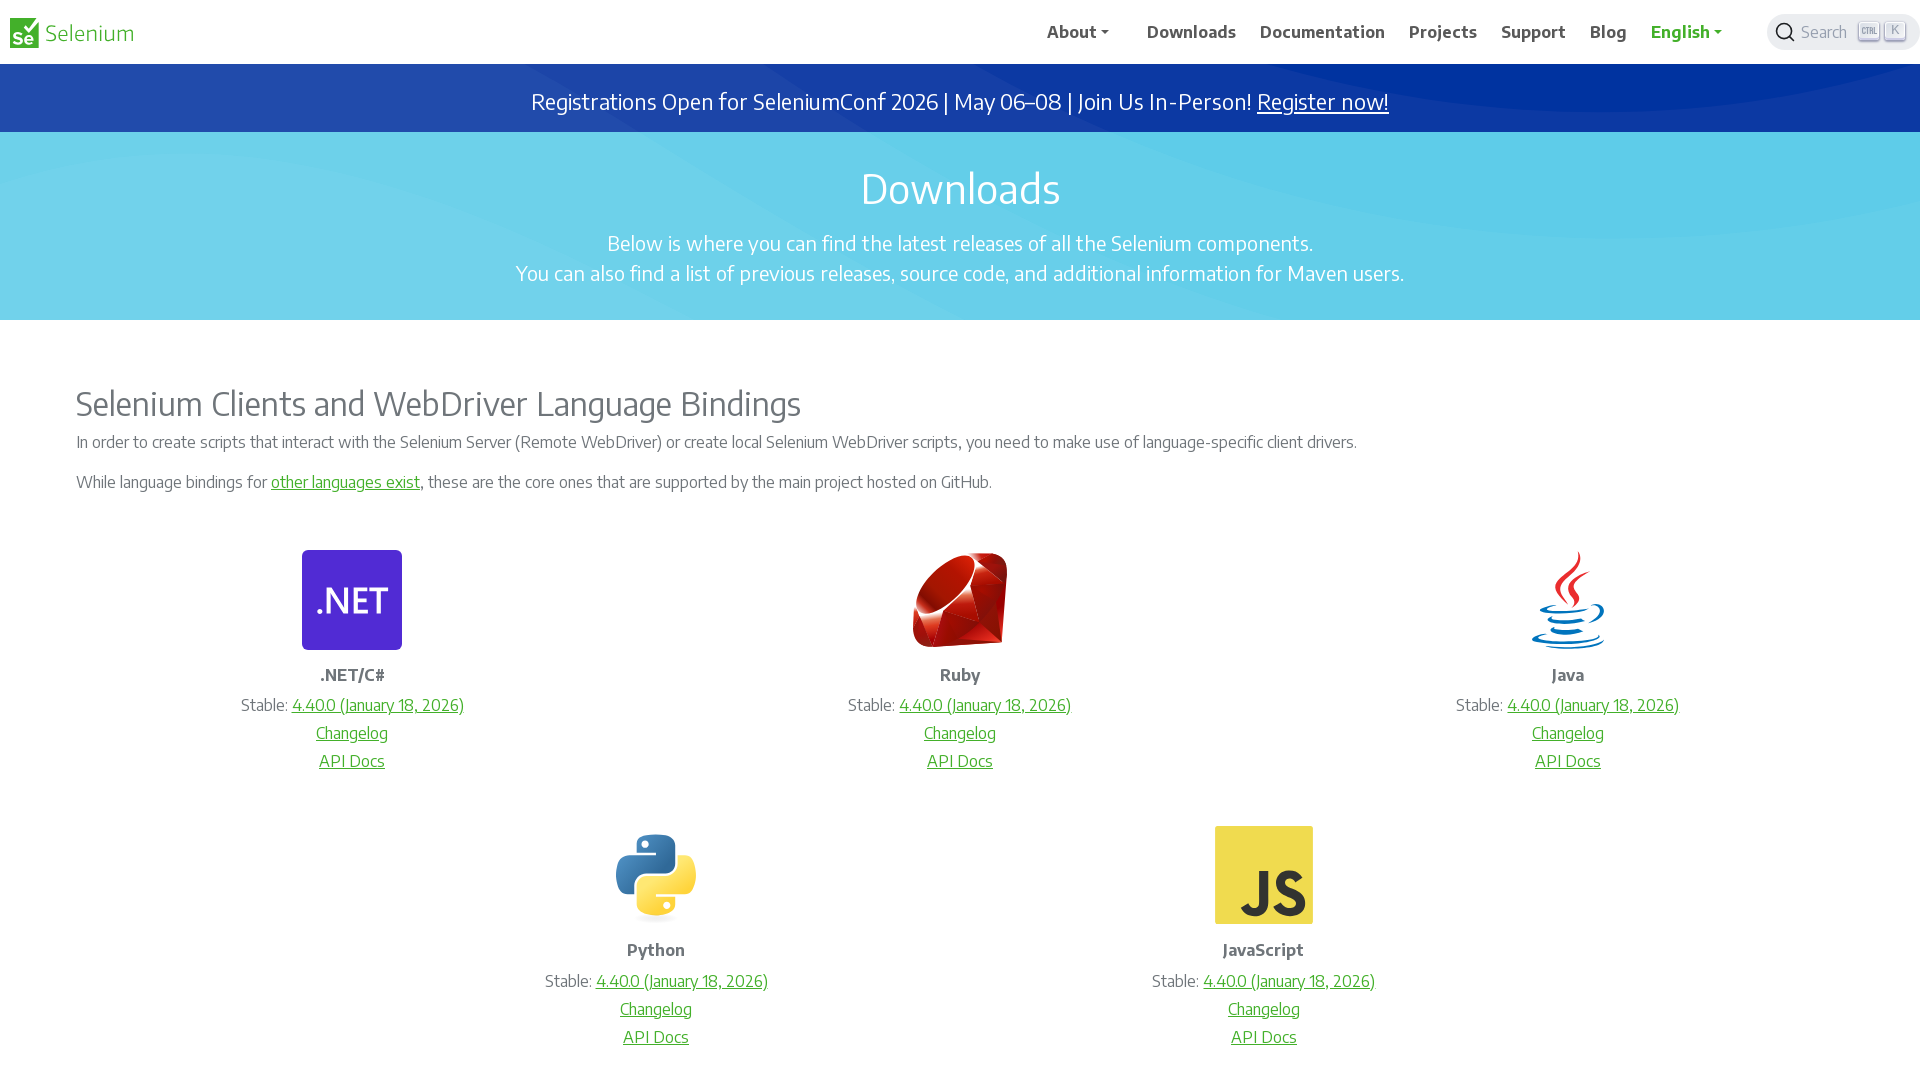

Clicked on download link at (1192, 32) on a[href*='download']
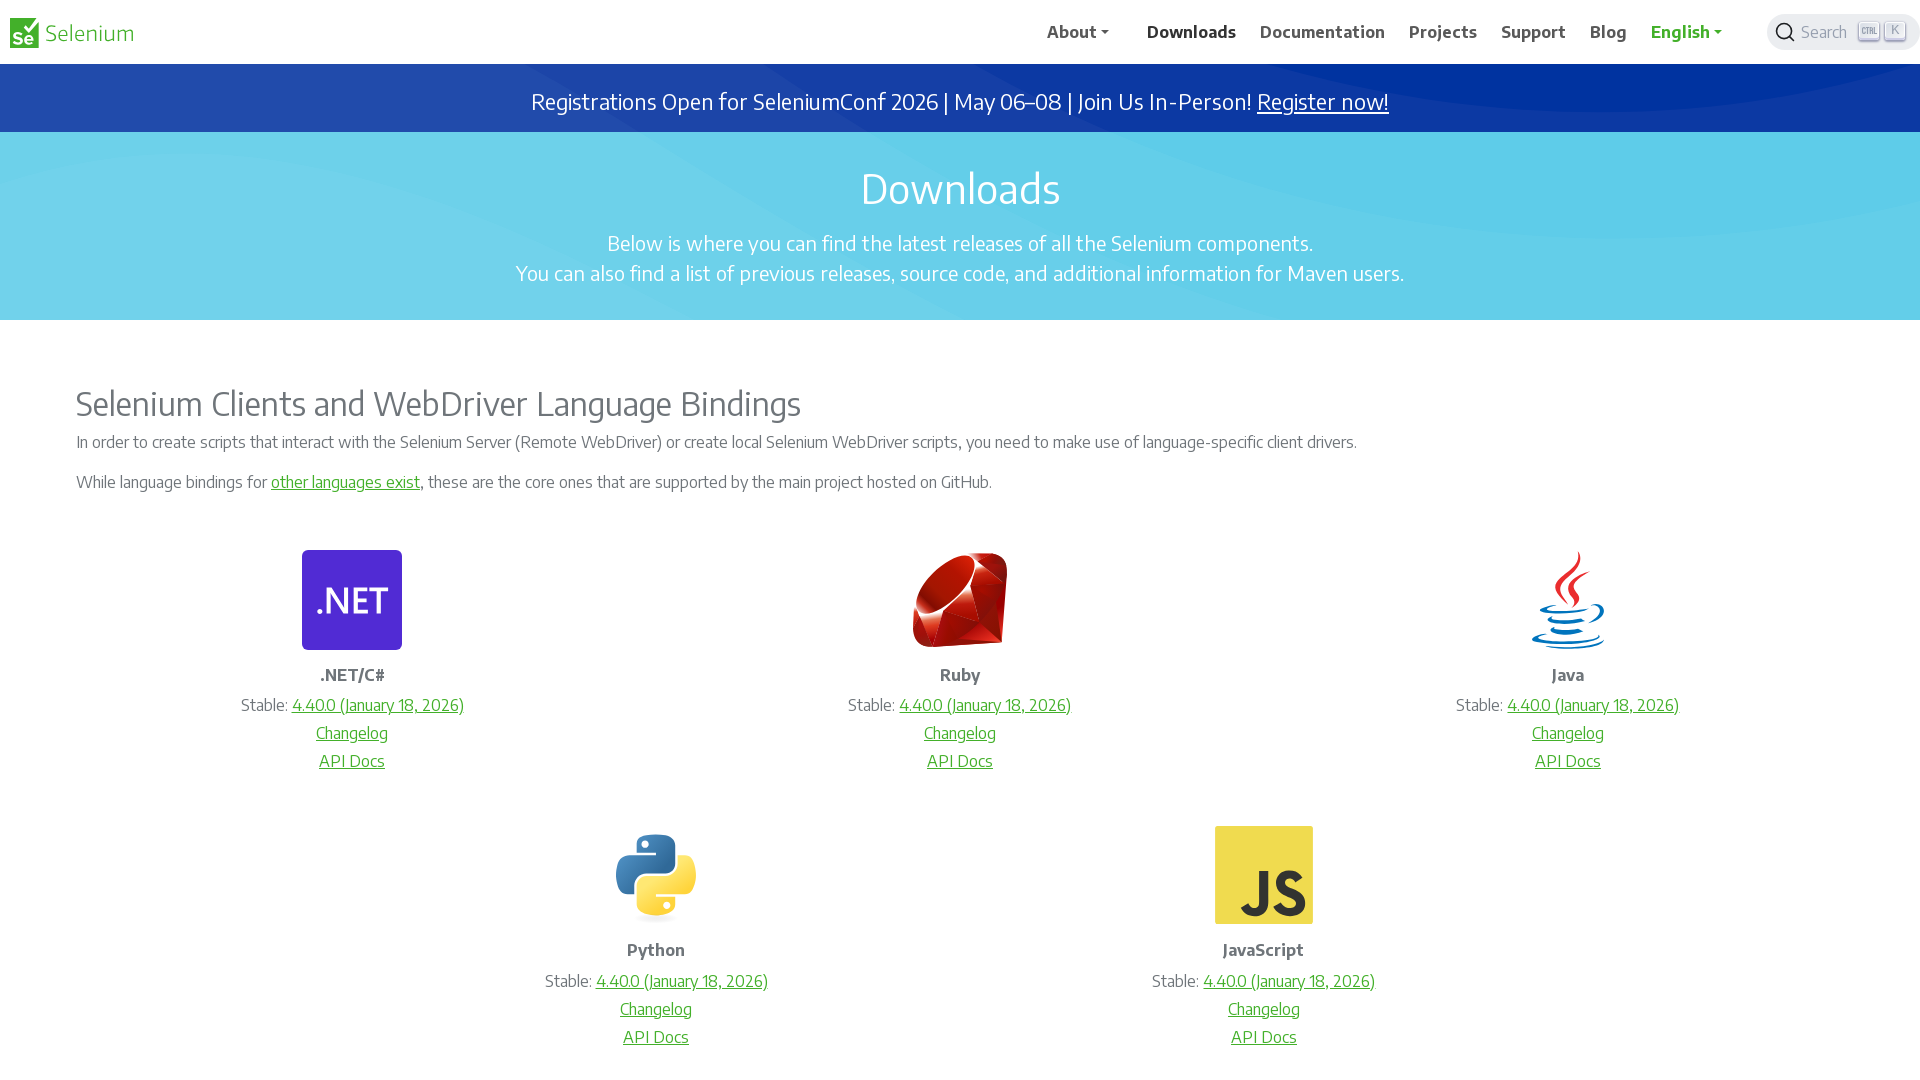

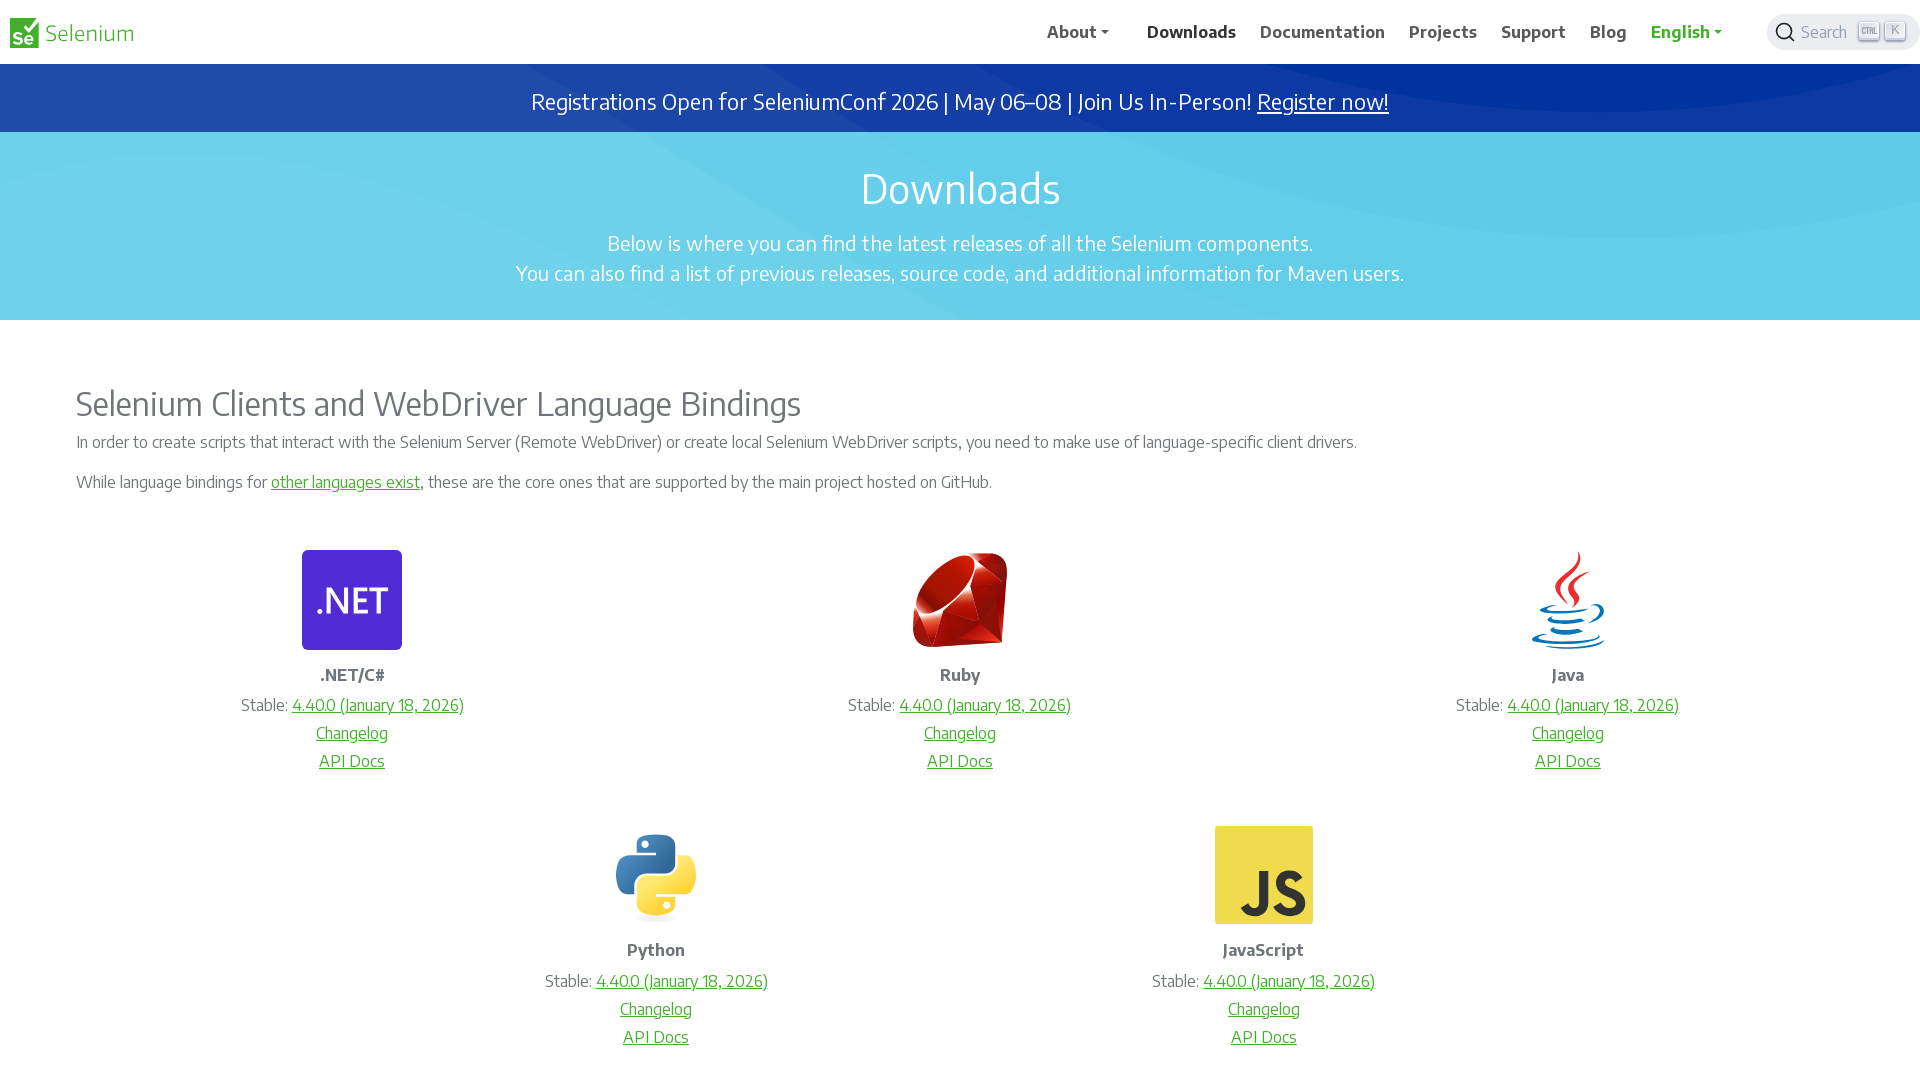